Tests handling of different alert types including simple alert, confirm dialog, and prompt dialog

Starting URL: https://www.leafground.com/alert.xhtml

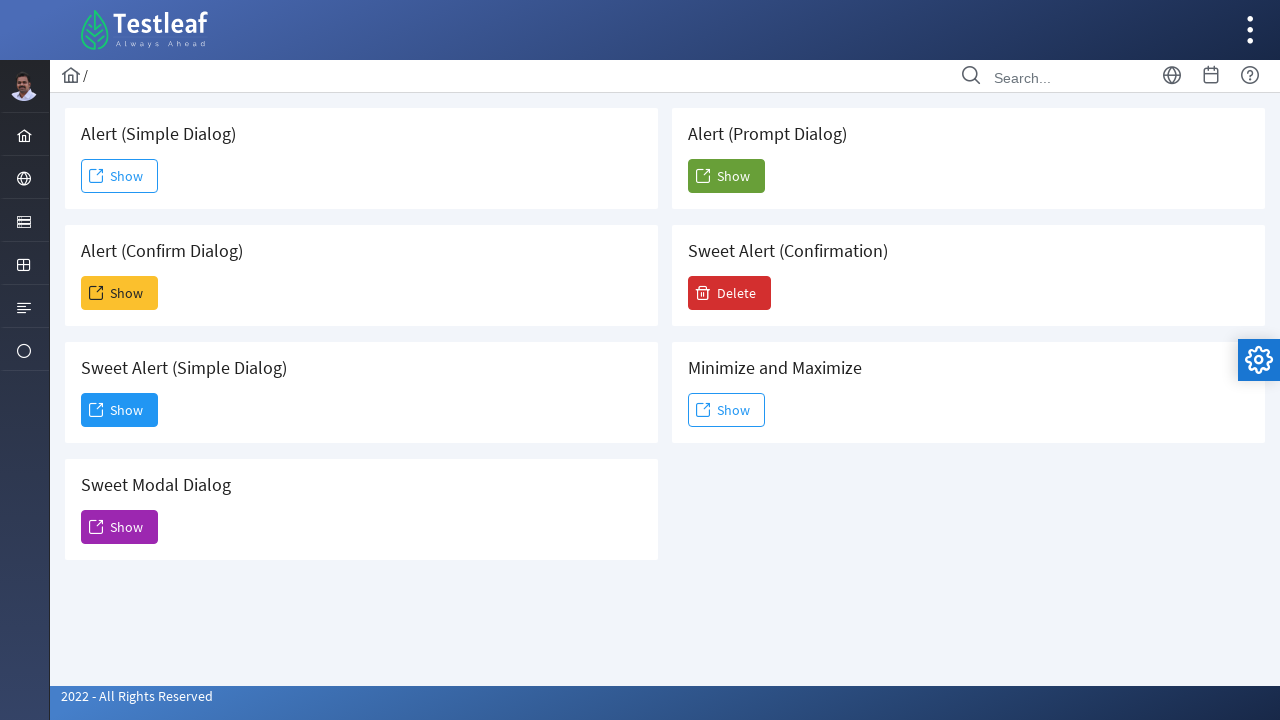

Clicked simple alert button and accepted the alert at (120, 176) on #j_idt88\:j_idt91 > span:nth-child(2)
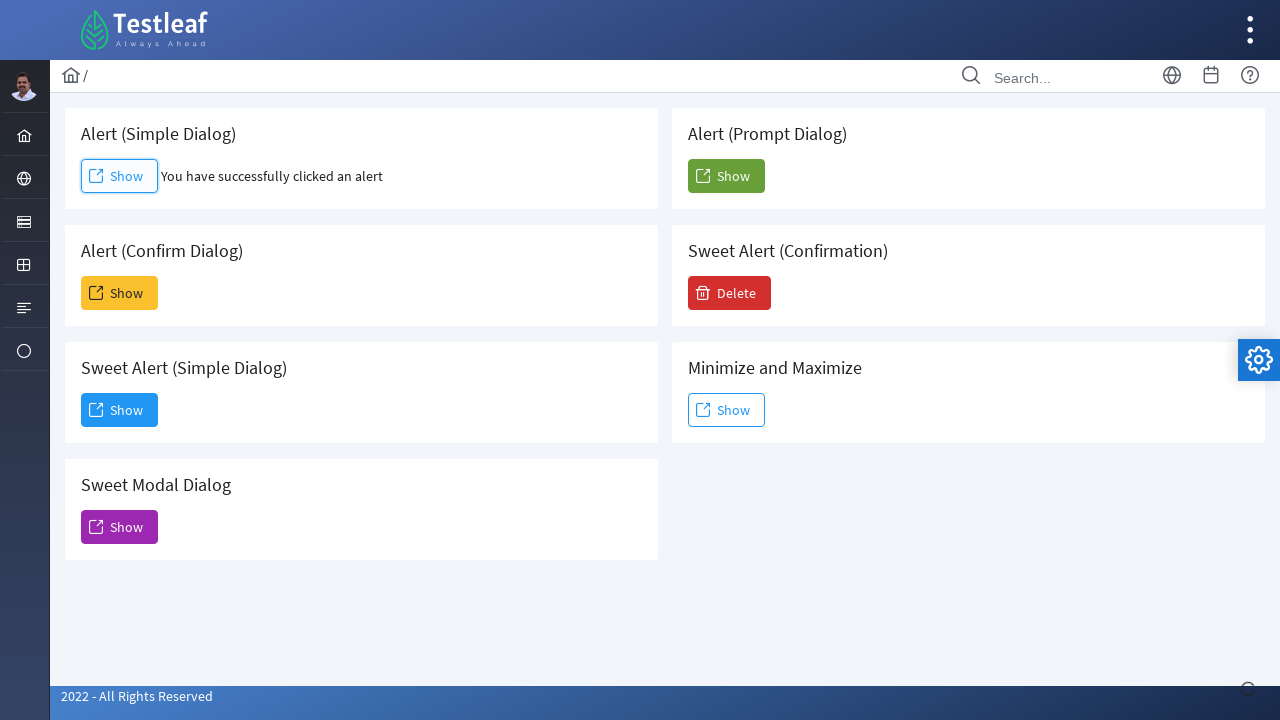

Clicked confirm dialog button and dismissed the dialog at (120, 293) on #j_idt88\:j_idt93 > span:nth-child(2)
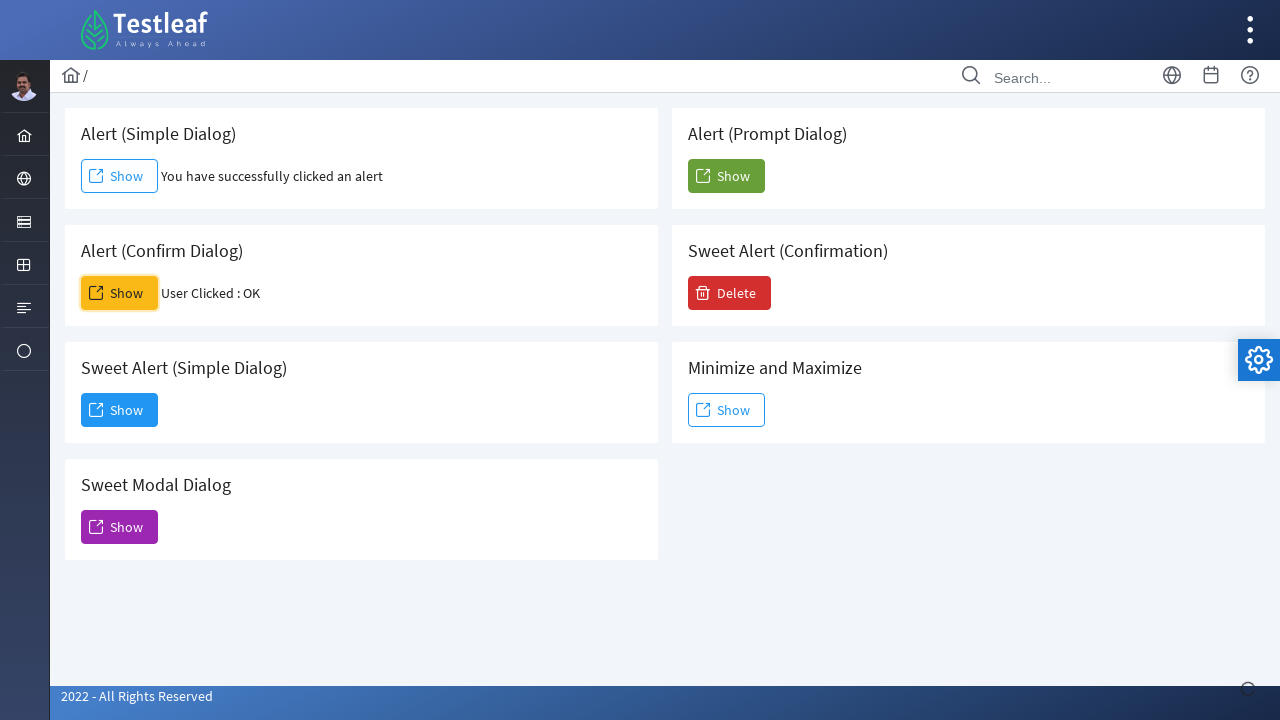

Clicked prompt dialog button and entered 'karthick' as response at (726, 176) on #j_idt88\:j_idt104 > span:nth-child(2)
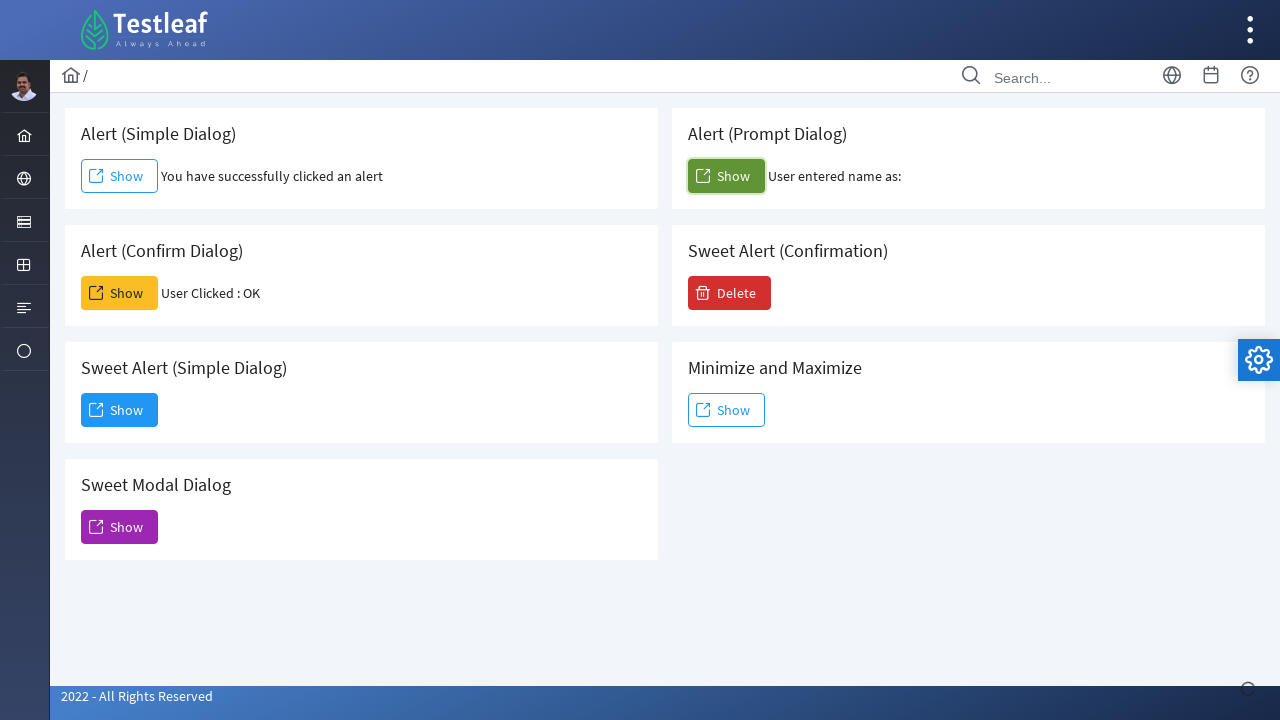

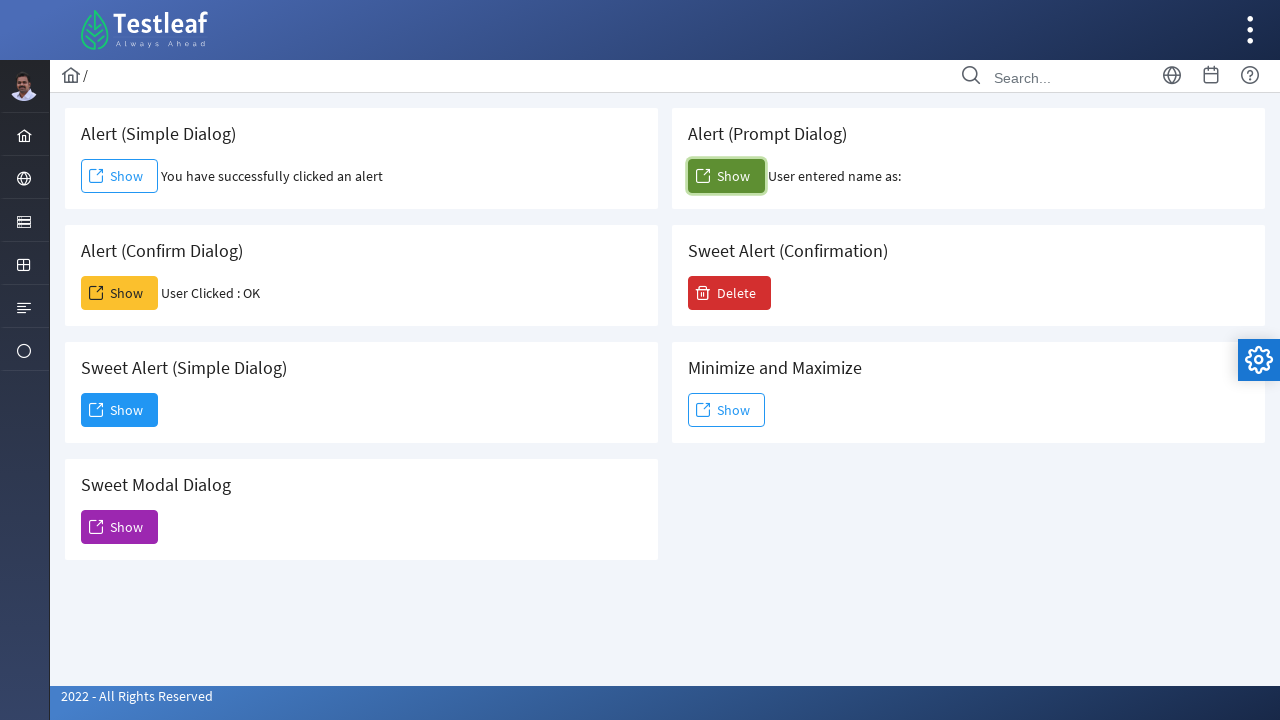